Navigates to dropdown page and verifies the dropdown list is present

Starting URL: http://the-internet.herokuapp.com/

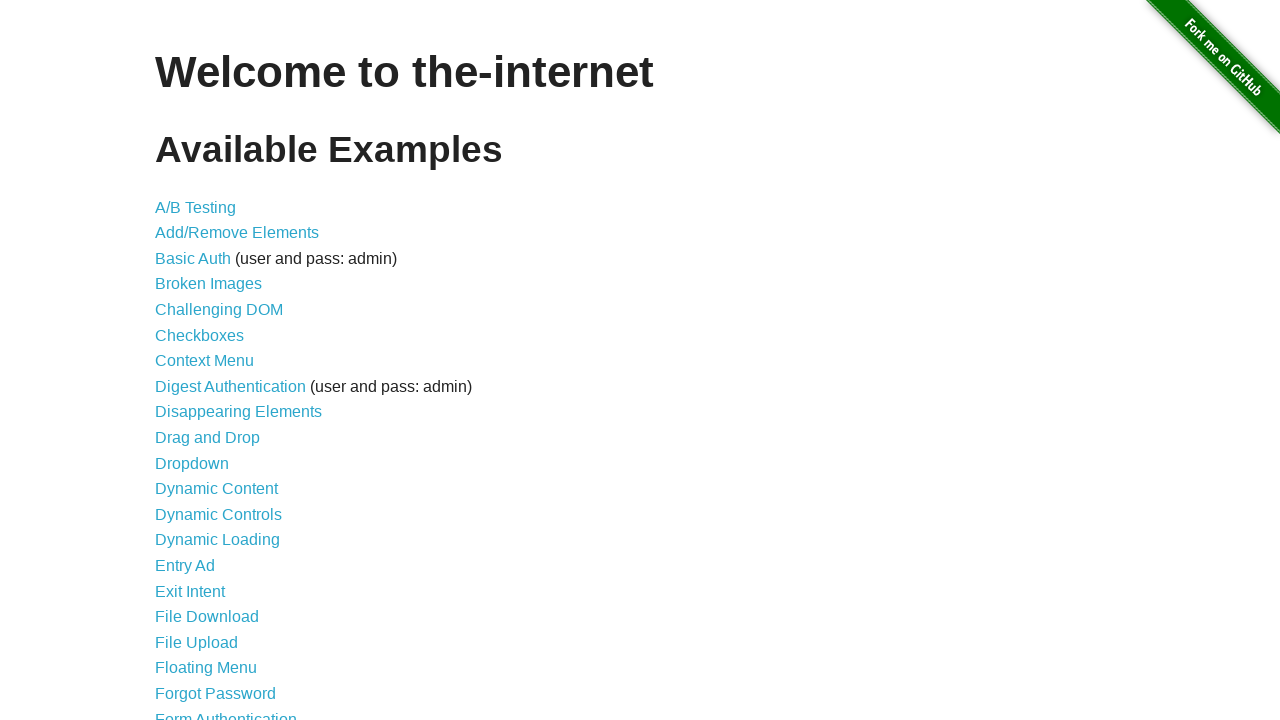

Clicked on Dropdown link at (192, 463) on a[href='/dropdown']
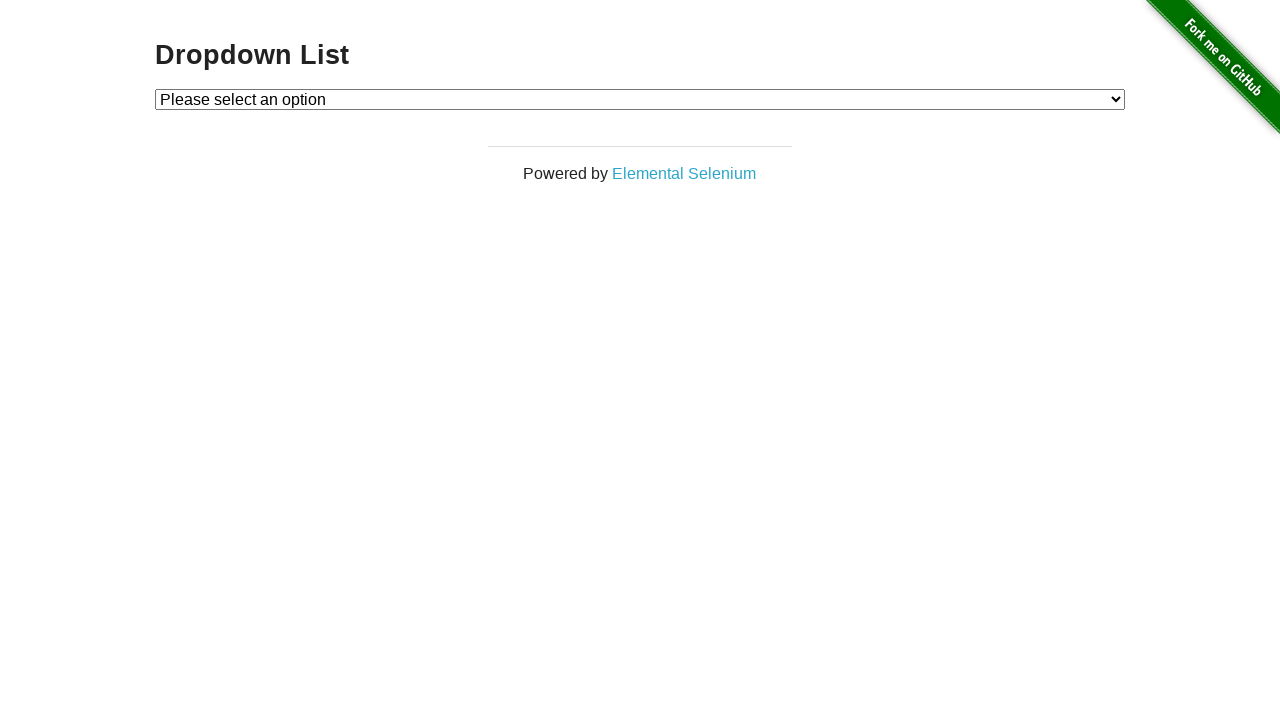

Dropdown list is present on page
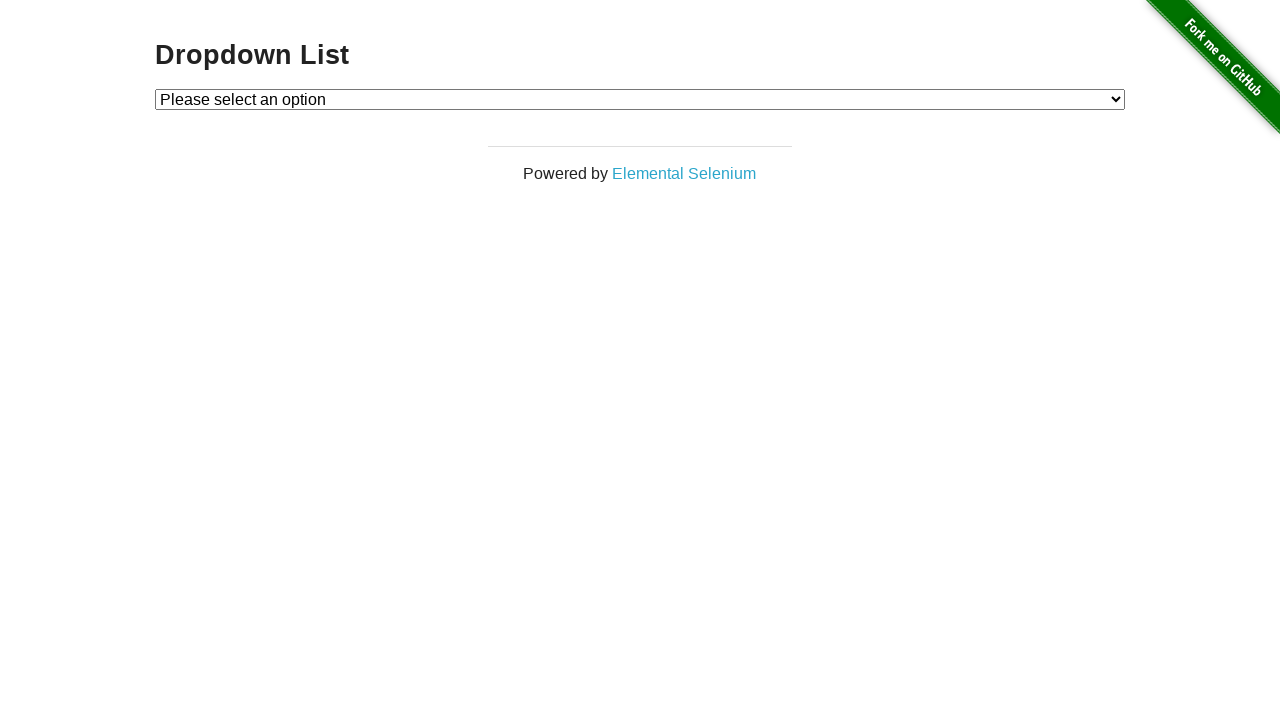

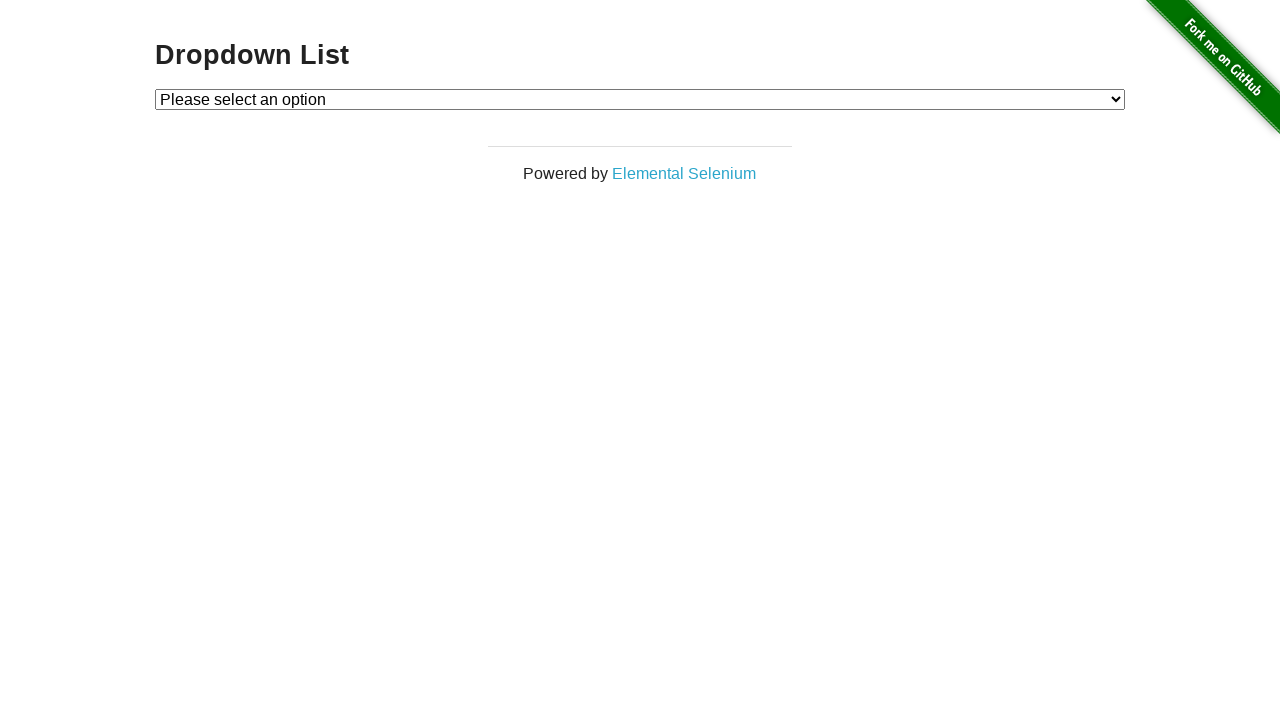